Tests web form functionality by filling a text input field with "Selenium" and verifying the text box is enabled.

Starting URL: https://www.selenium.dev/selenium/web/web-form.html

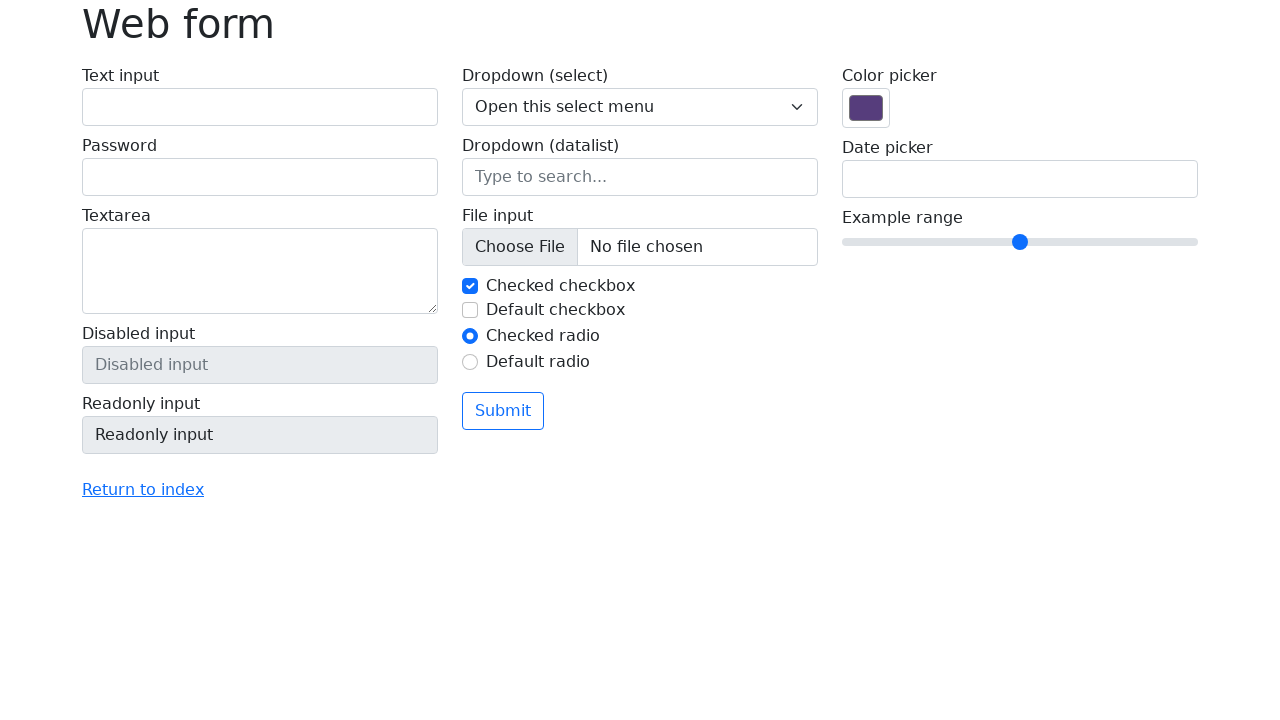

Navigated to Selenium web form test page
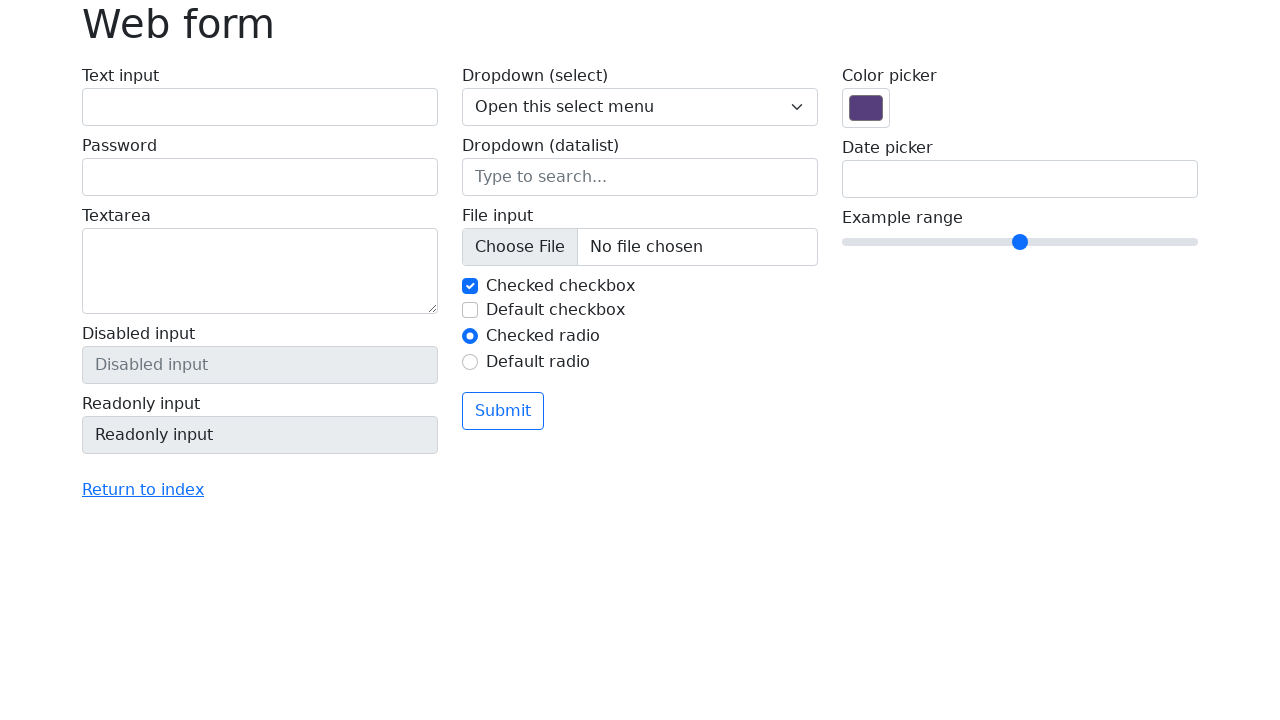

Filled text input field with 'Selenium' on input[name='my-text']
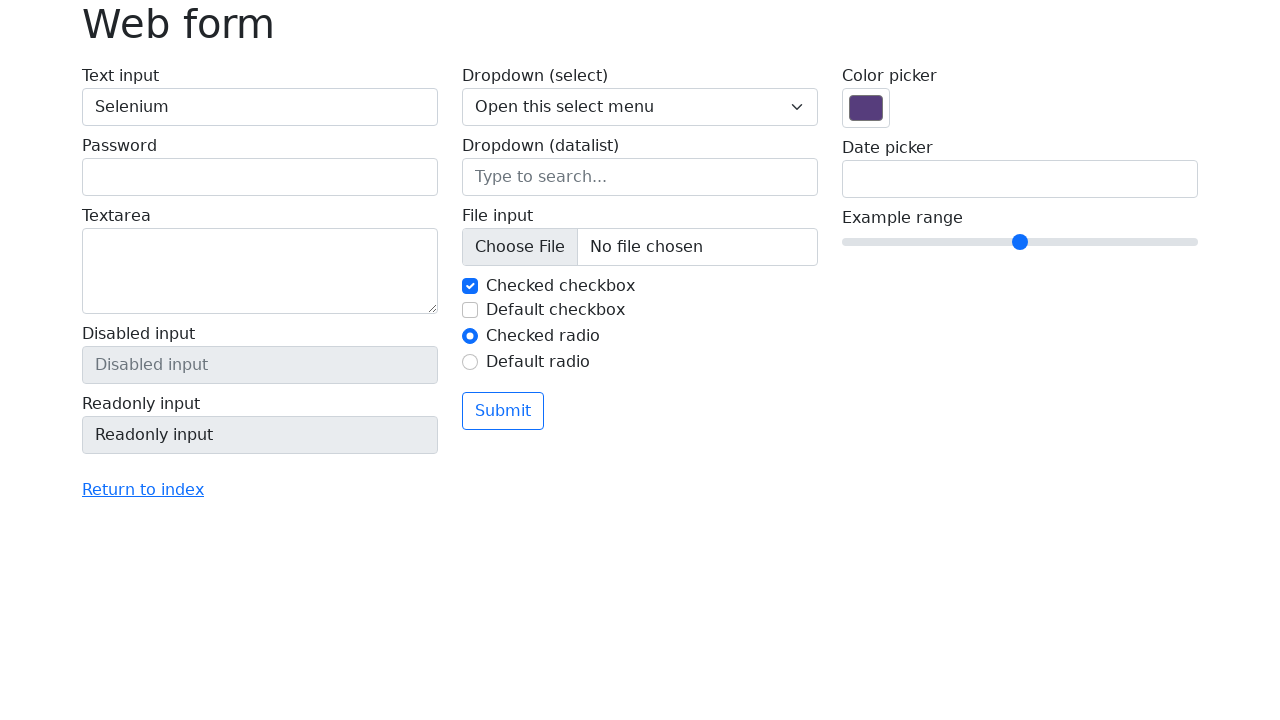

Verified text input field is enabled
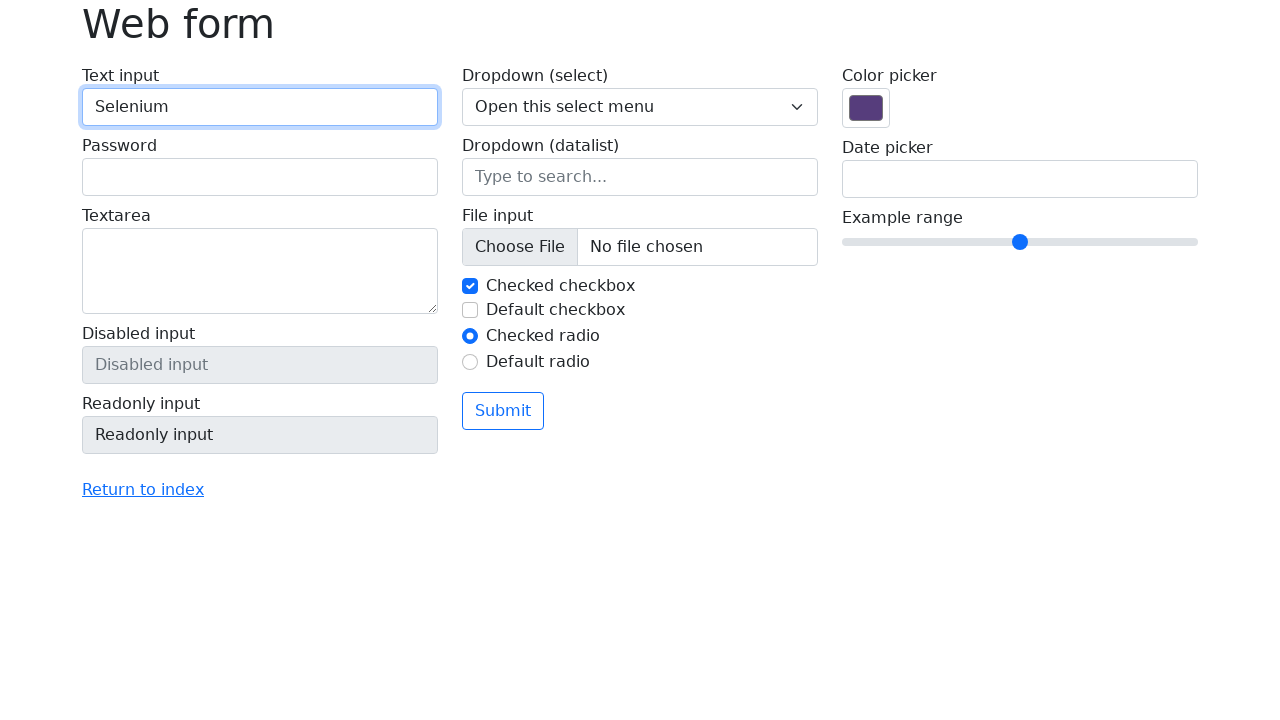

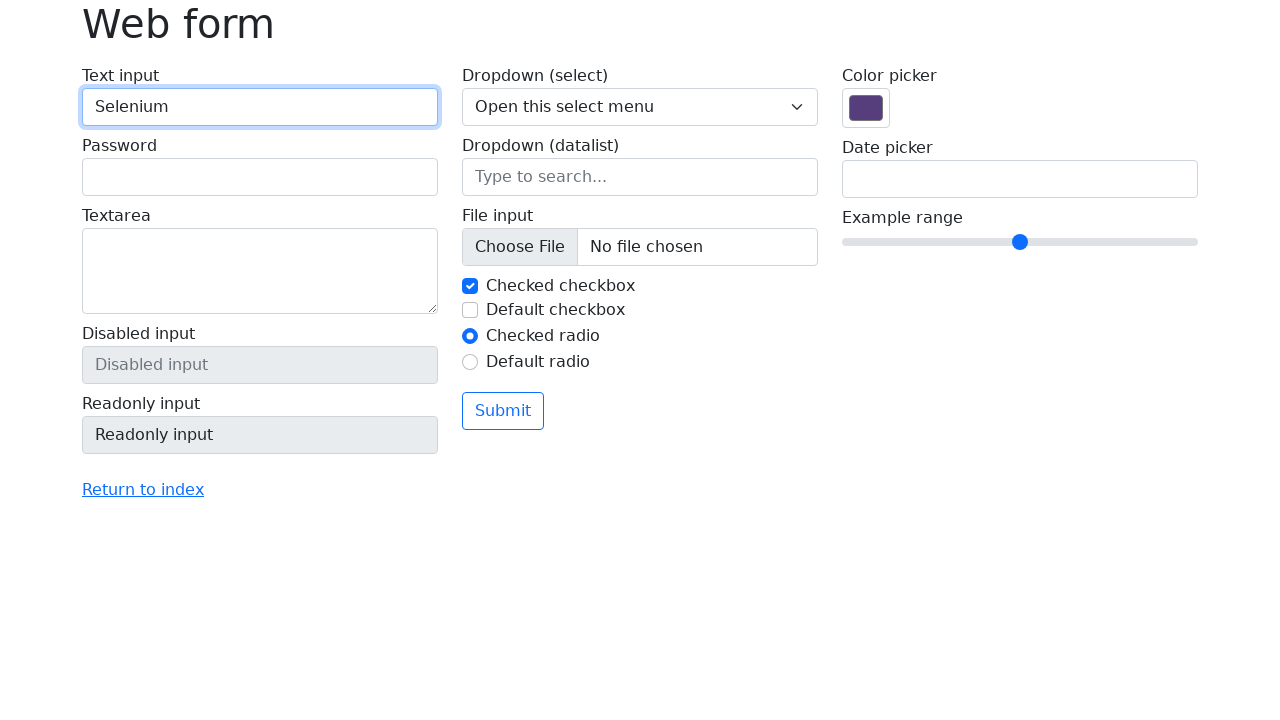